Tests navigation to the Privacy Policy page by scrolling to the footer and clicking the Privacy link, then verifies the page title changes correctly.

Starting URL: https://uat.worklenz.com/time-tracking/

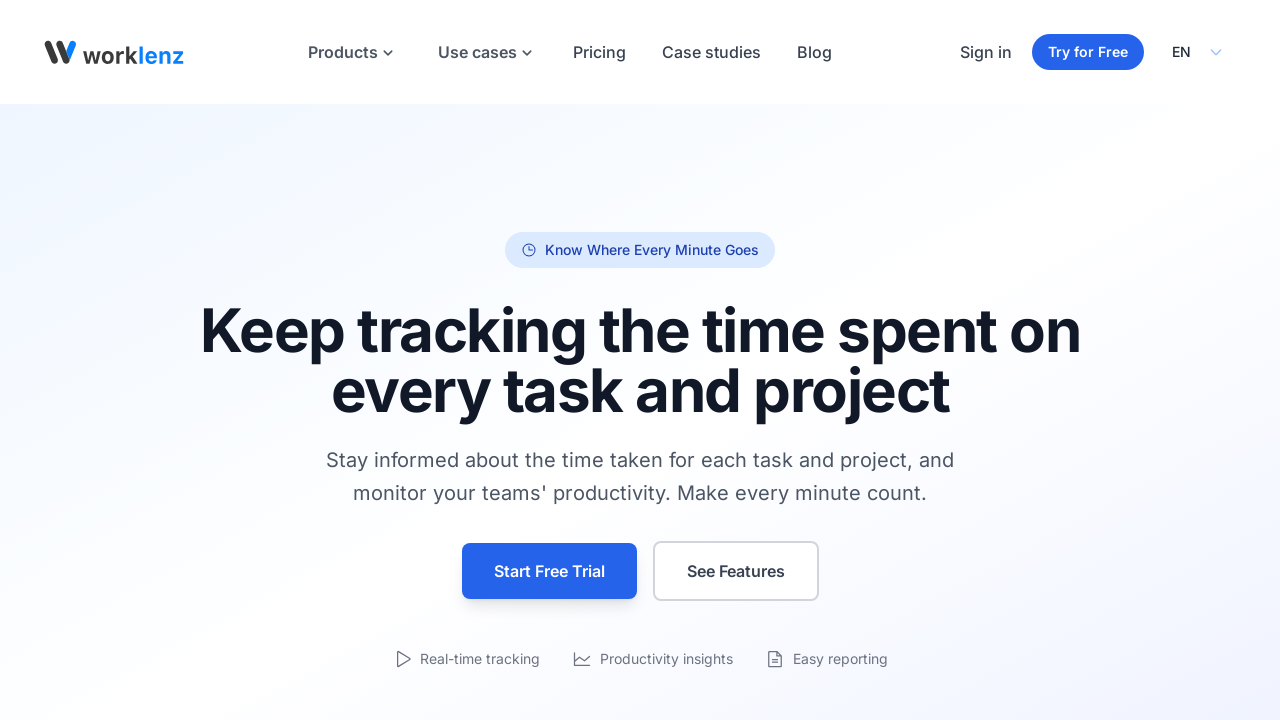

Scrolled to bottom of page to reveal footer
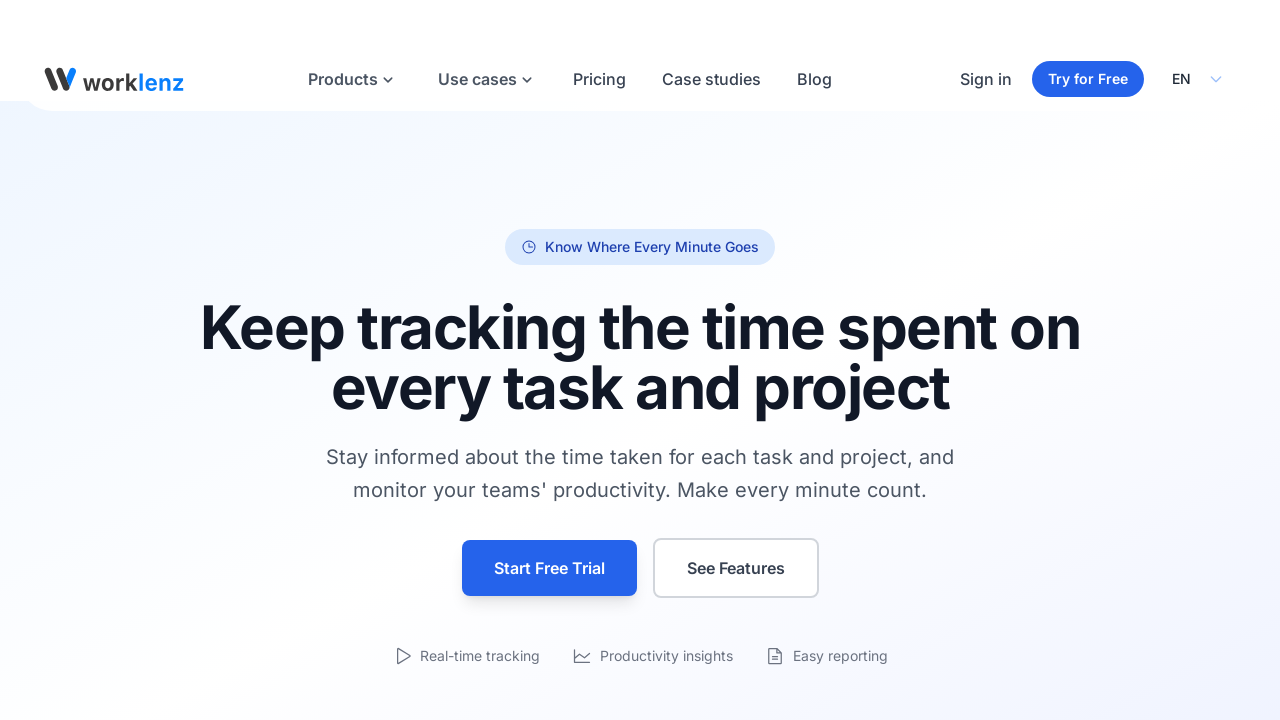

Footer became visible
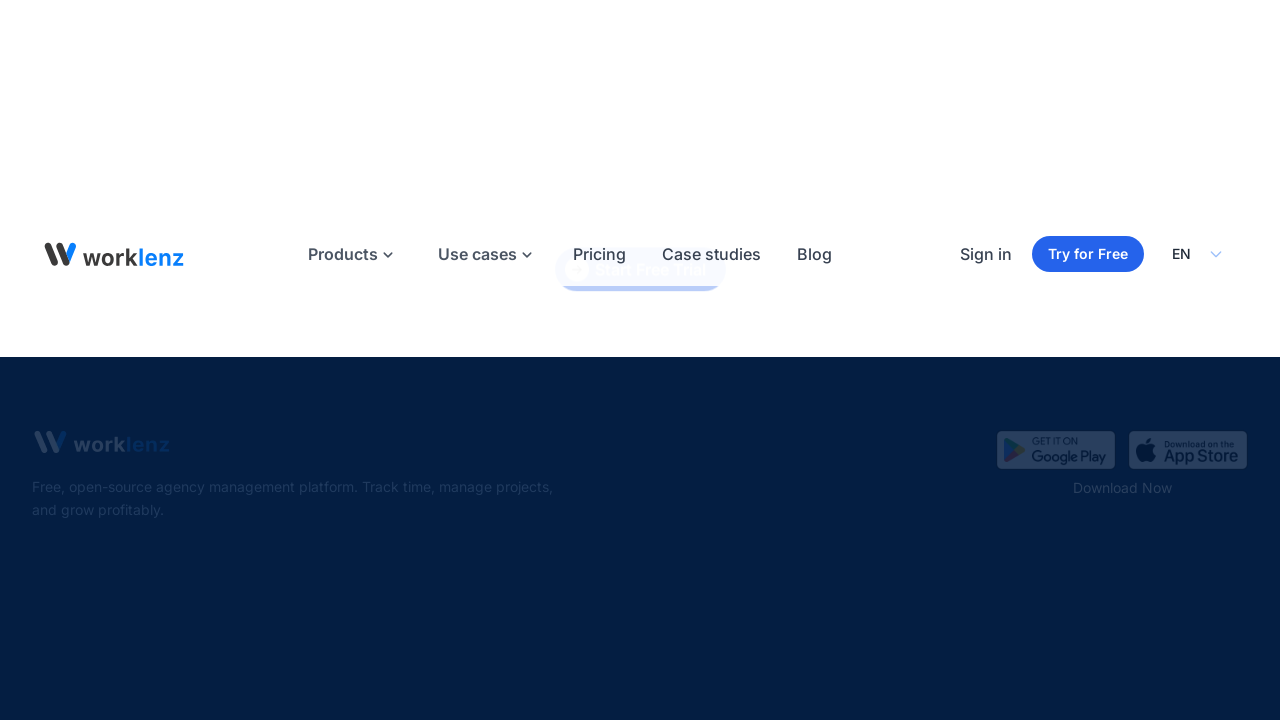

Clicked Privacy link in footer at (1224, 638) on a:text('Privacy')
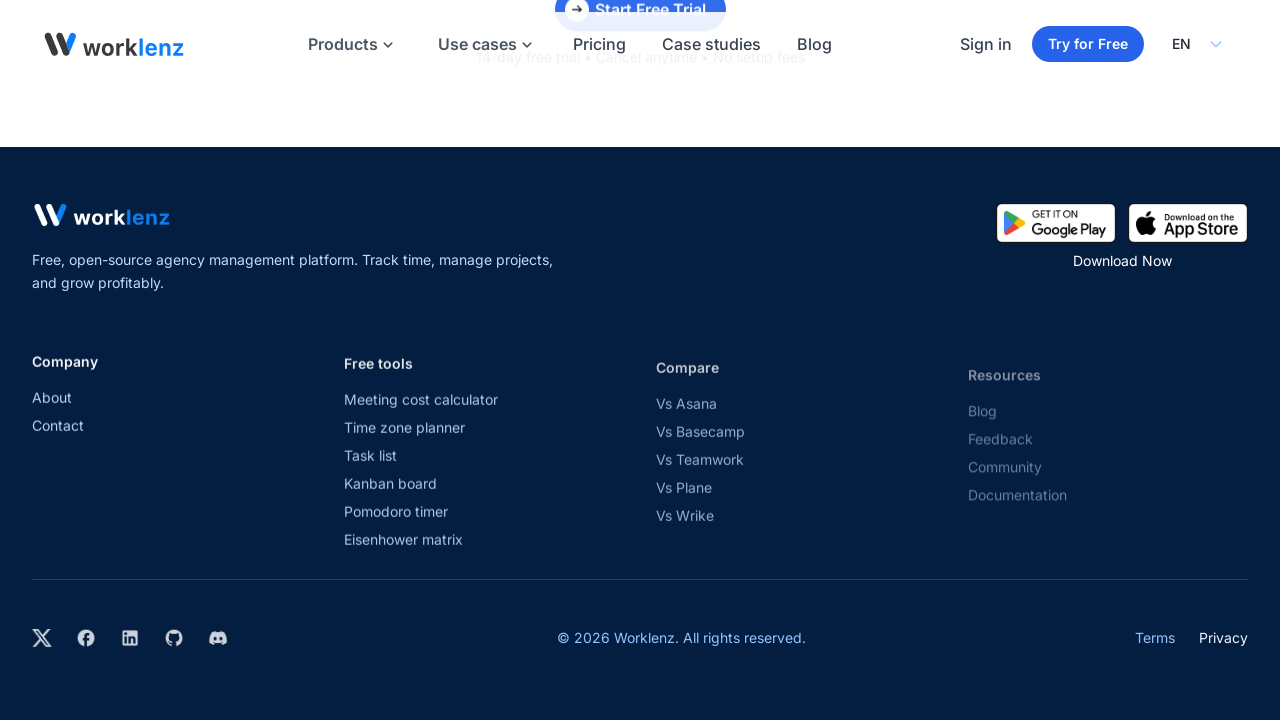

Privacy Policy page loaded (domcontentloaded)
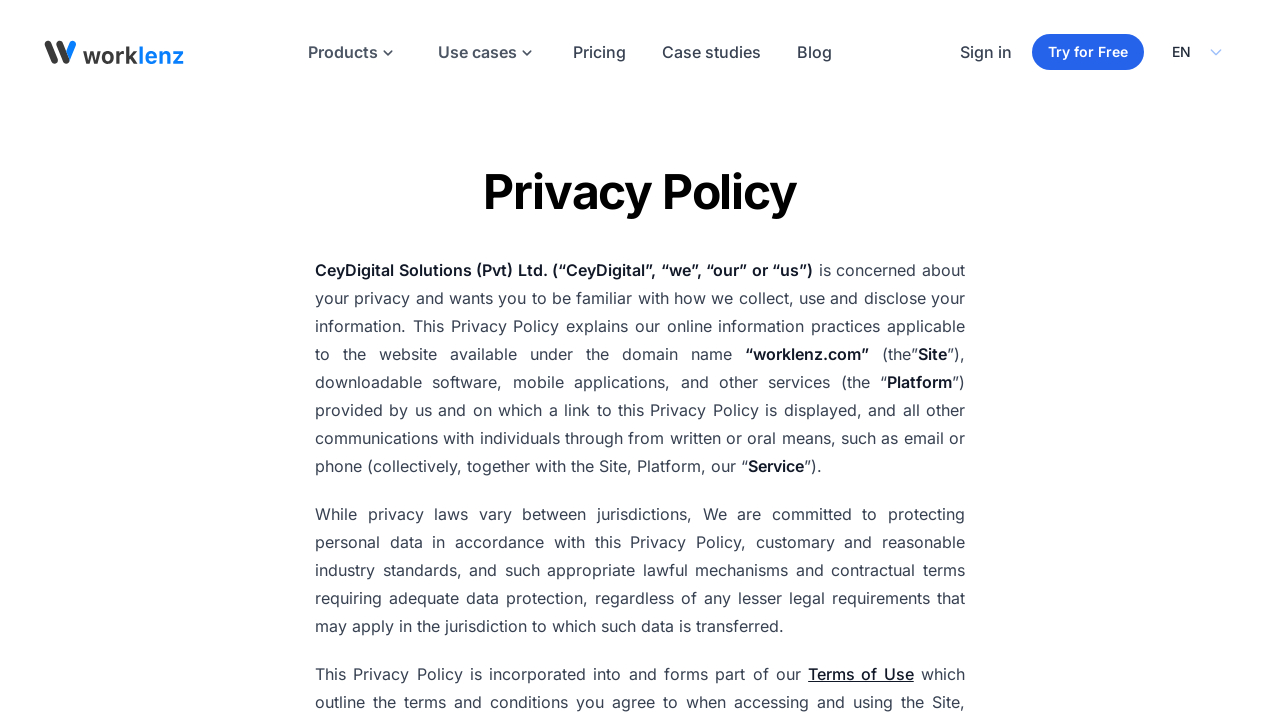

Verified page title is 'Privacy Policy | Worklenz'
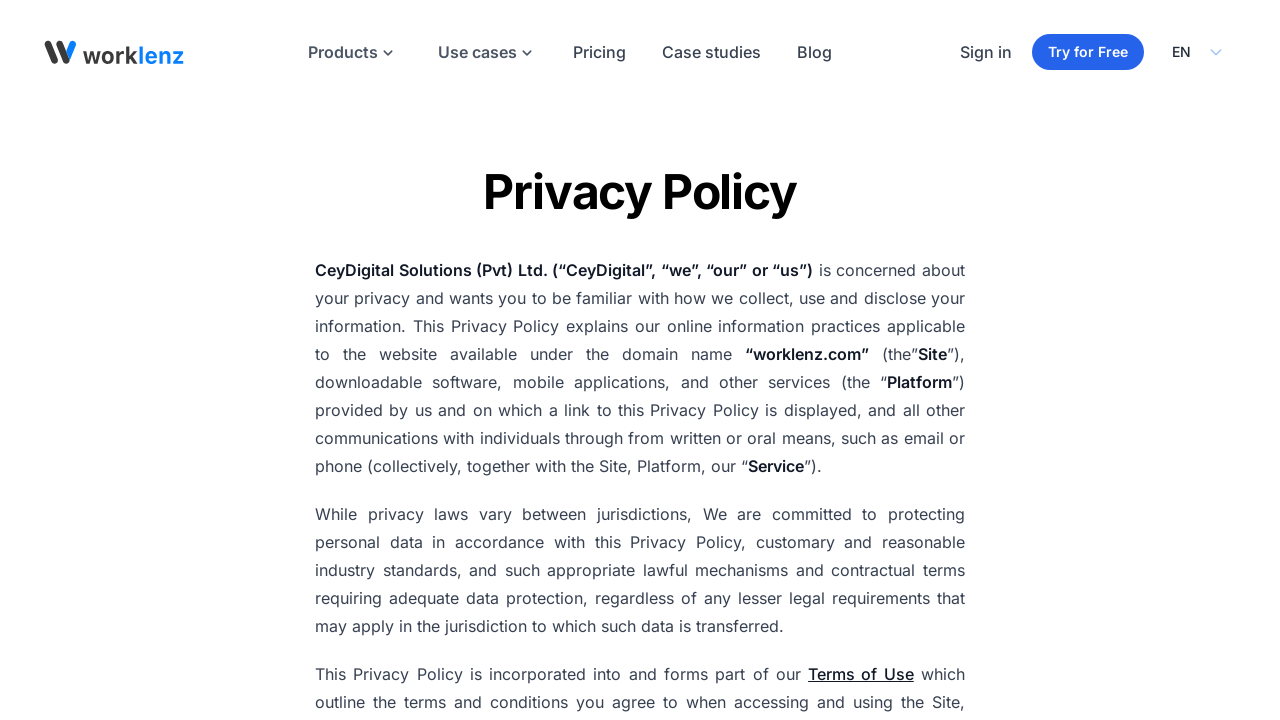

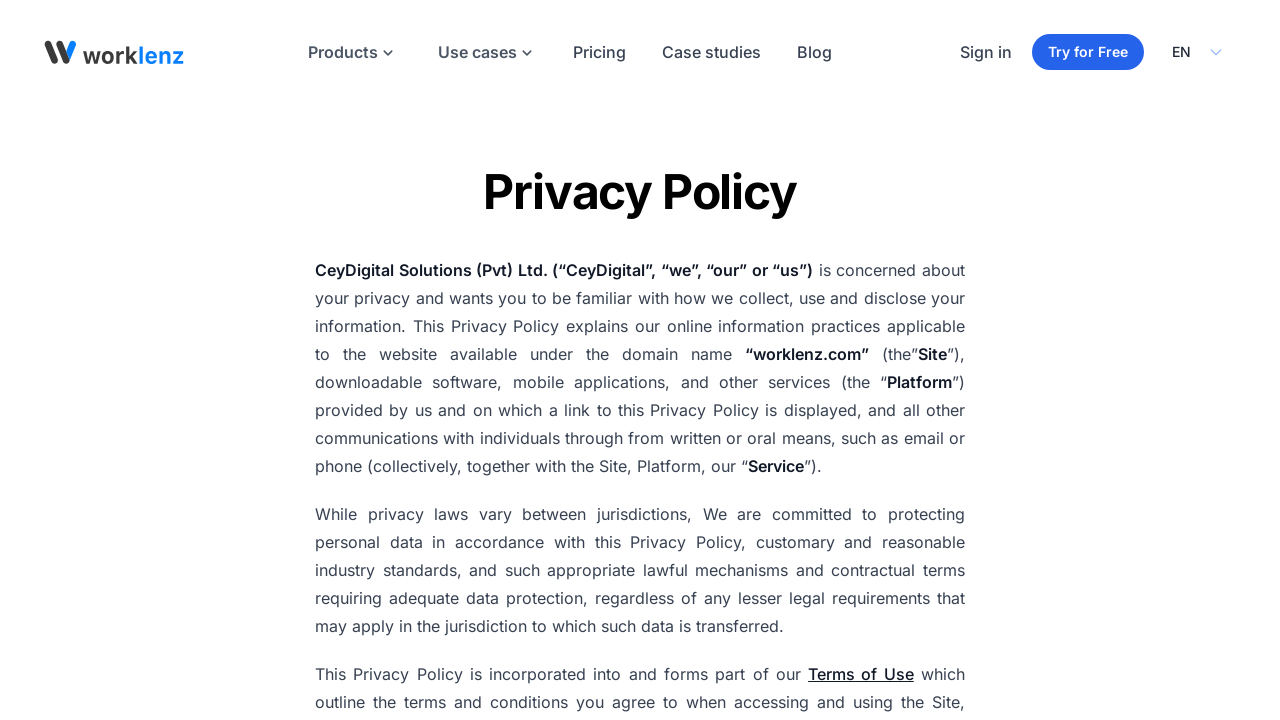